Tests that the page title contains the expected text by navigating to the guinea pig test page

Starting URL: http://saucelabs.com/test/guinea-pig

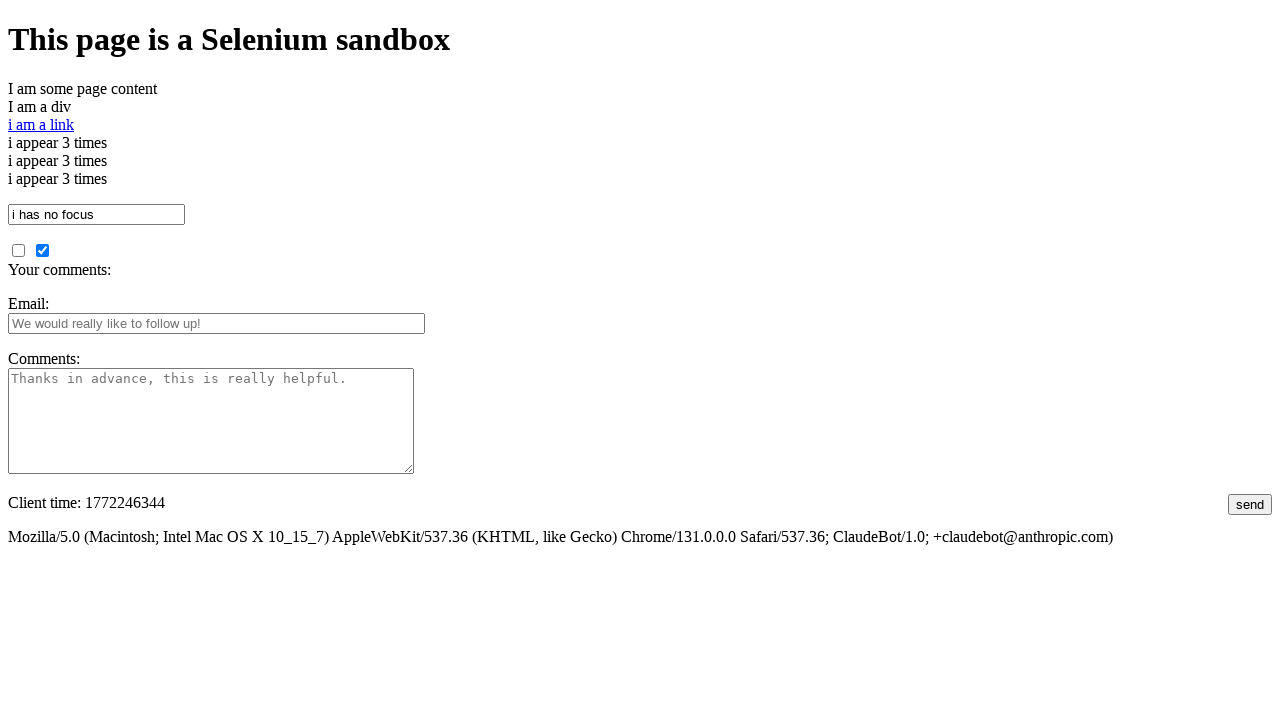

Navigated to guinea pig test page
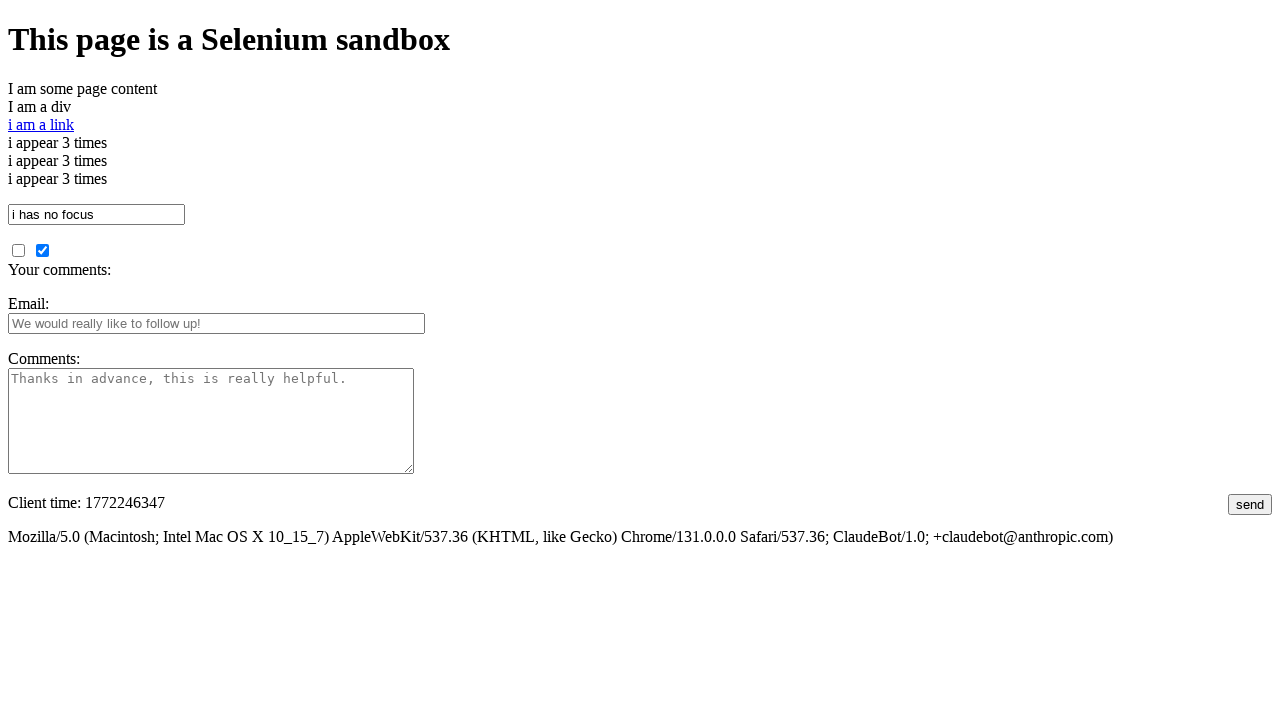

Verified page title contains expected text
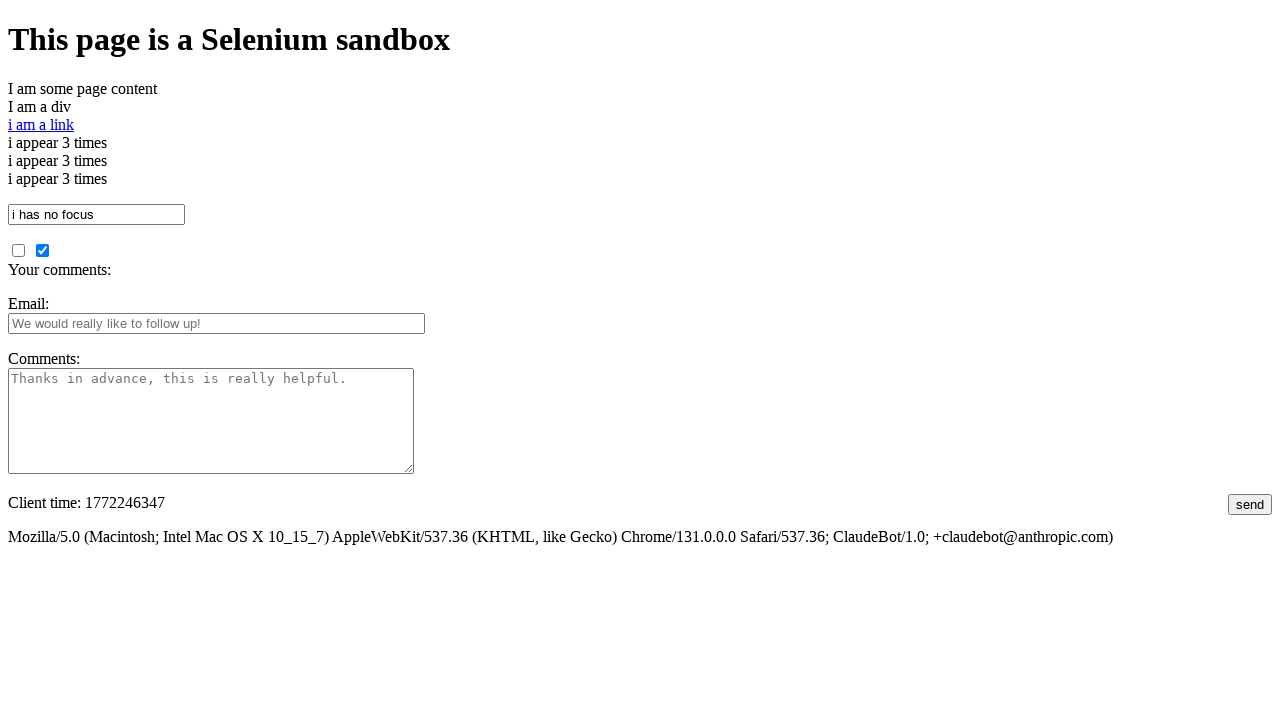

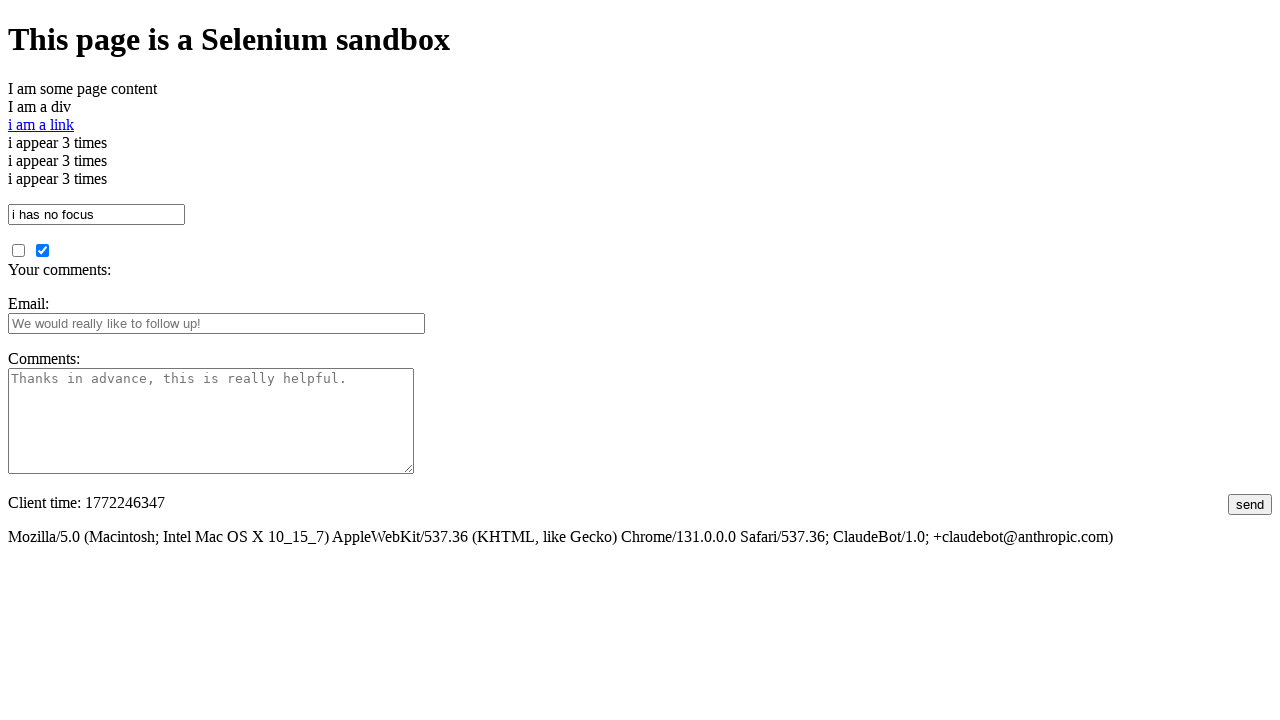